Navigates to Rahul Shetty Academy website and verifies the page loads by waiting briefly

Starting URL: https://www.rahulshettyacademy.com

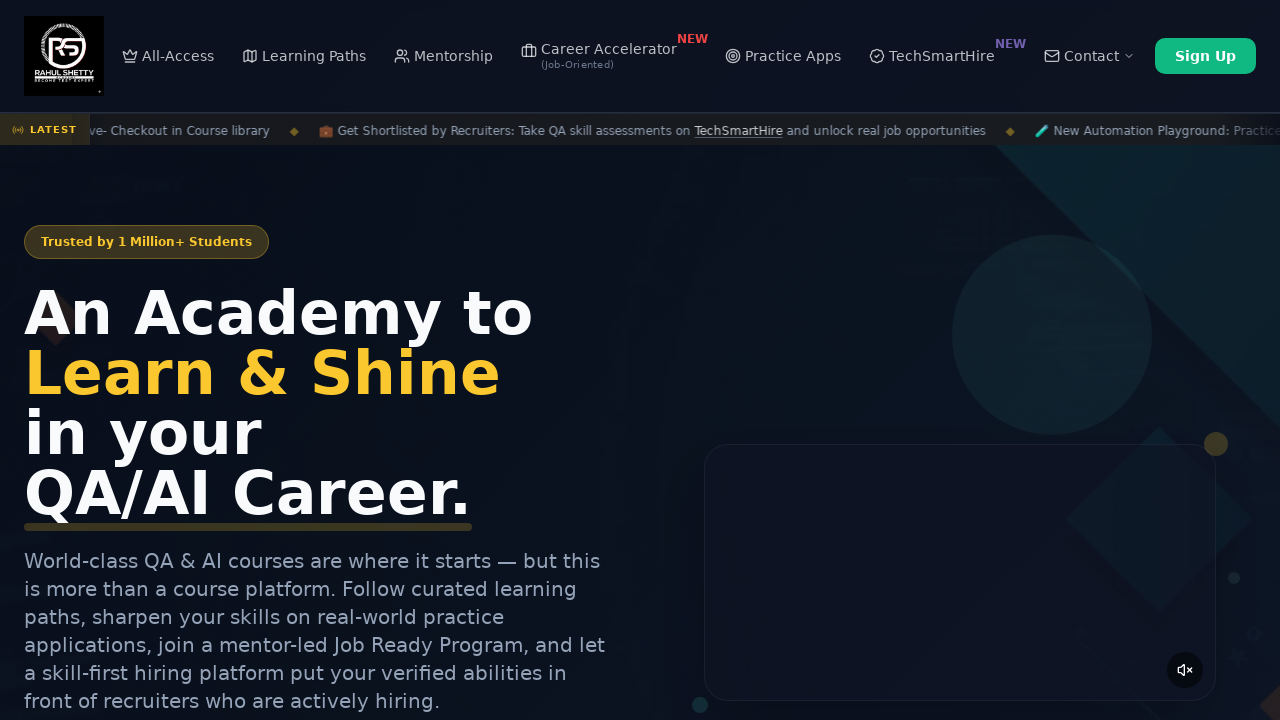

Waited for page DOM content to load
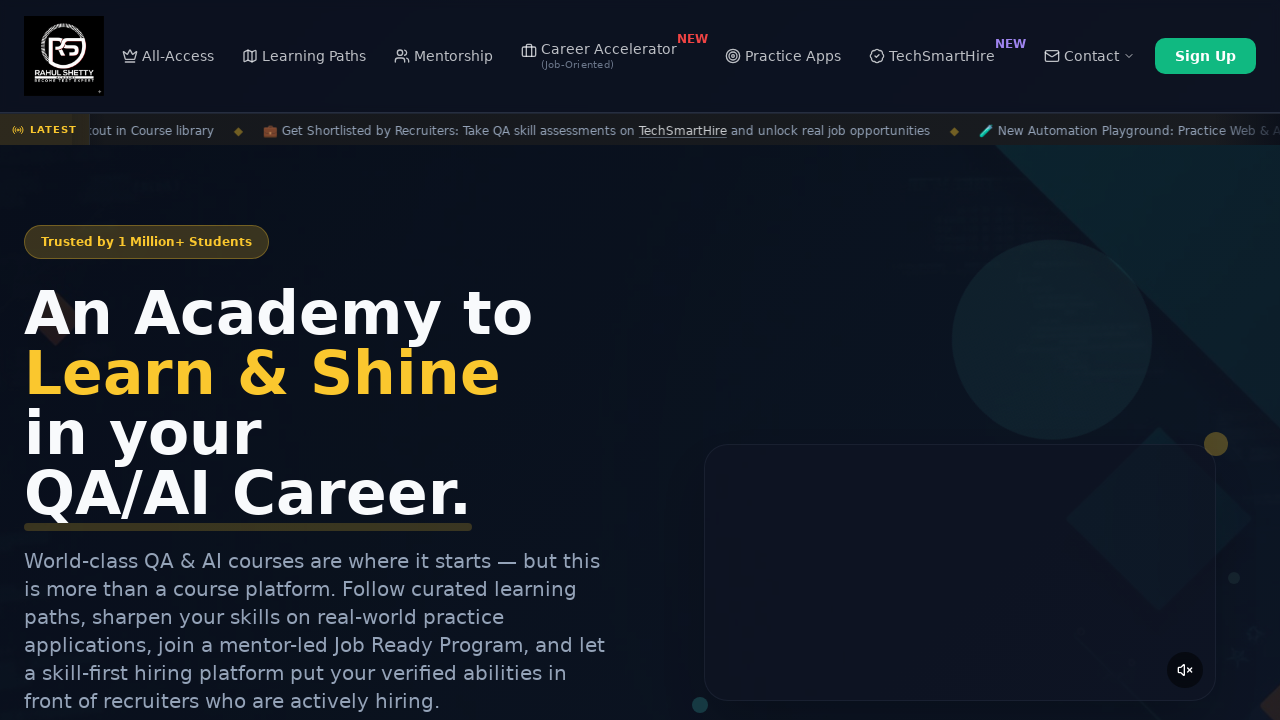

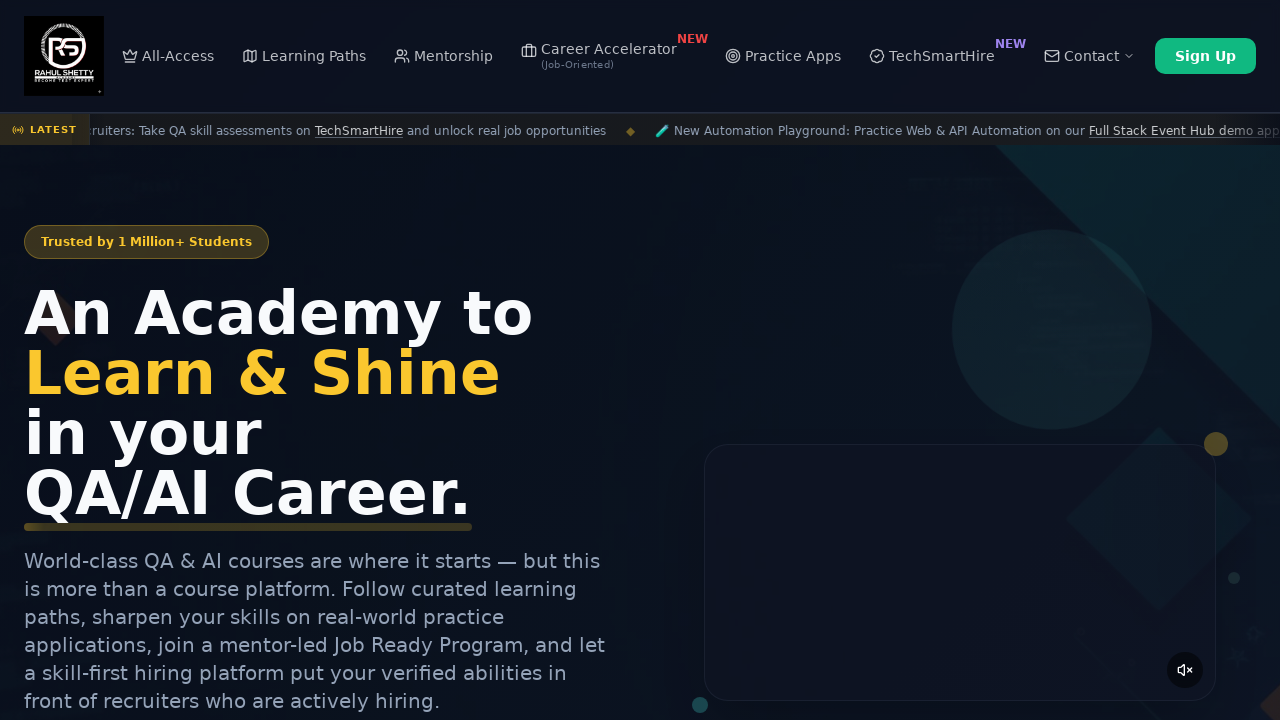